Tests navigating to the Inputs page, filling a number input field, and retrieving the input value

Starting URL: https://practice.cydeo.com/

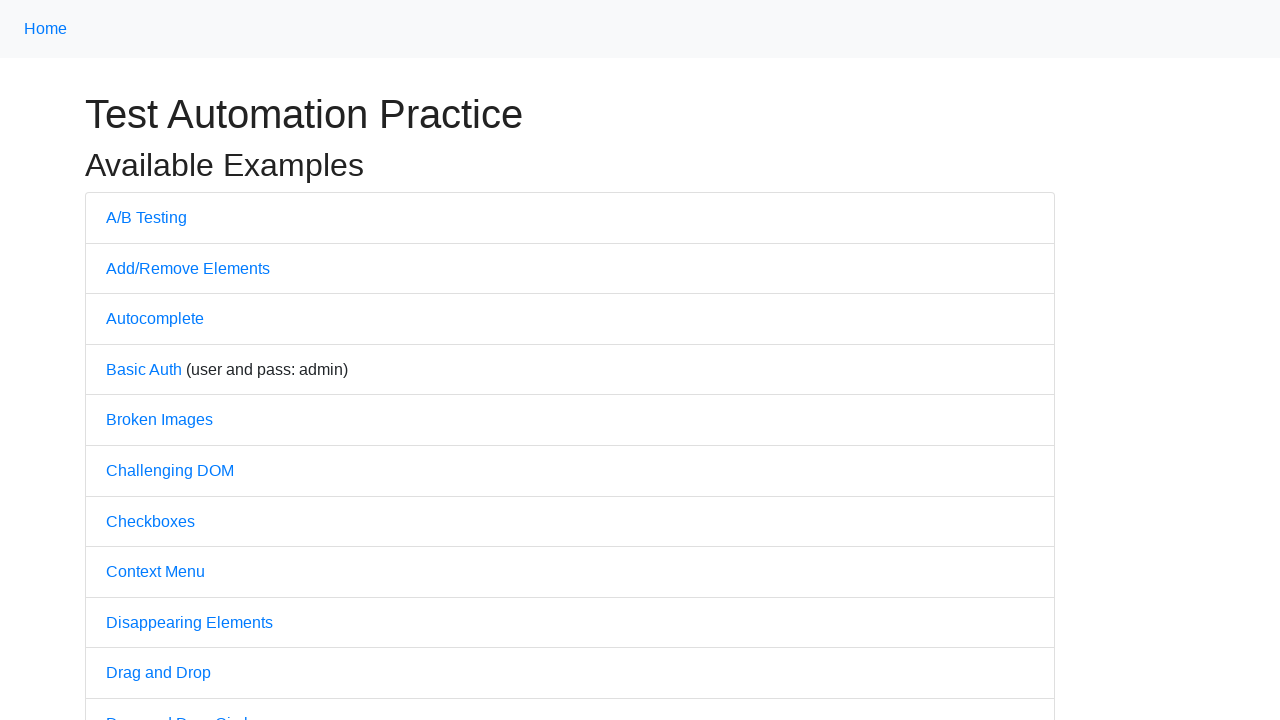

Clicked on the Inputs link at (128, 361) on internal:text="Inputs"i
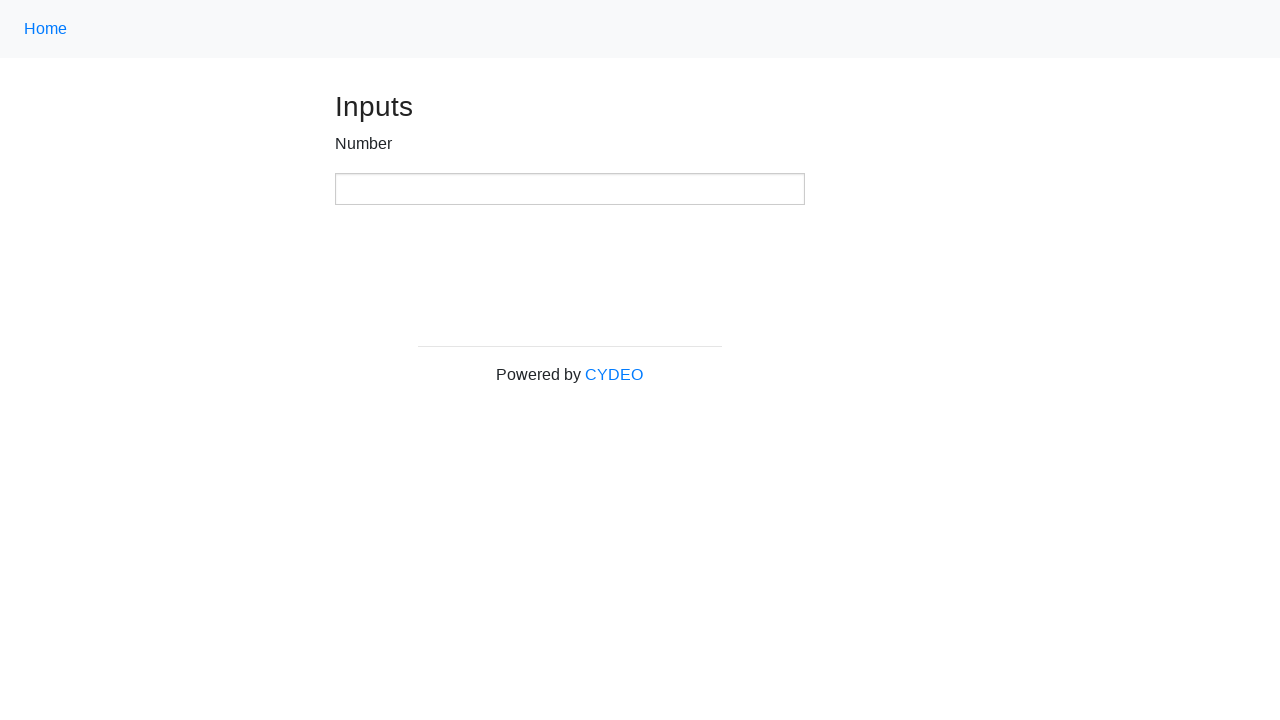

Number input field loaded and ready
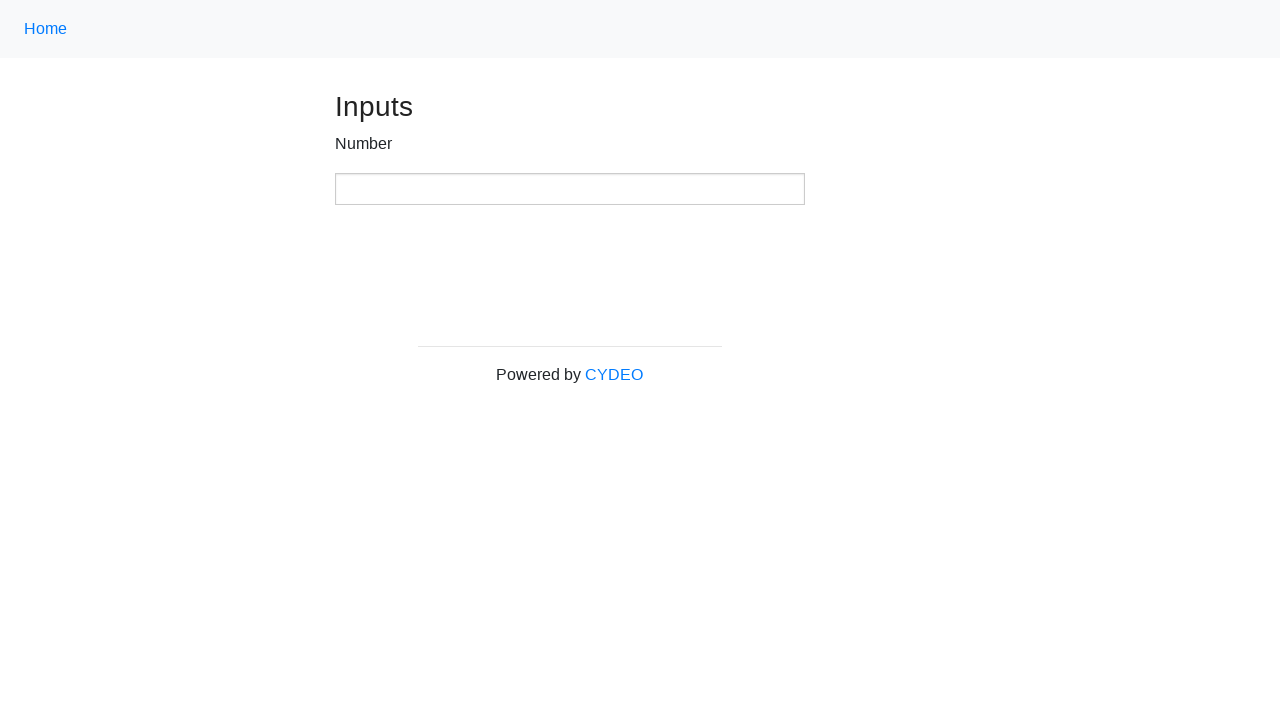

Filled number input field with value '123' on xpath=//input[@type='number']
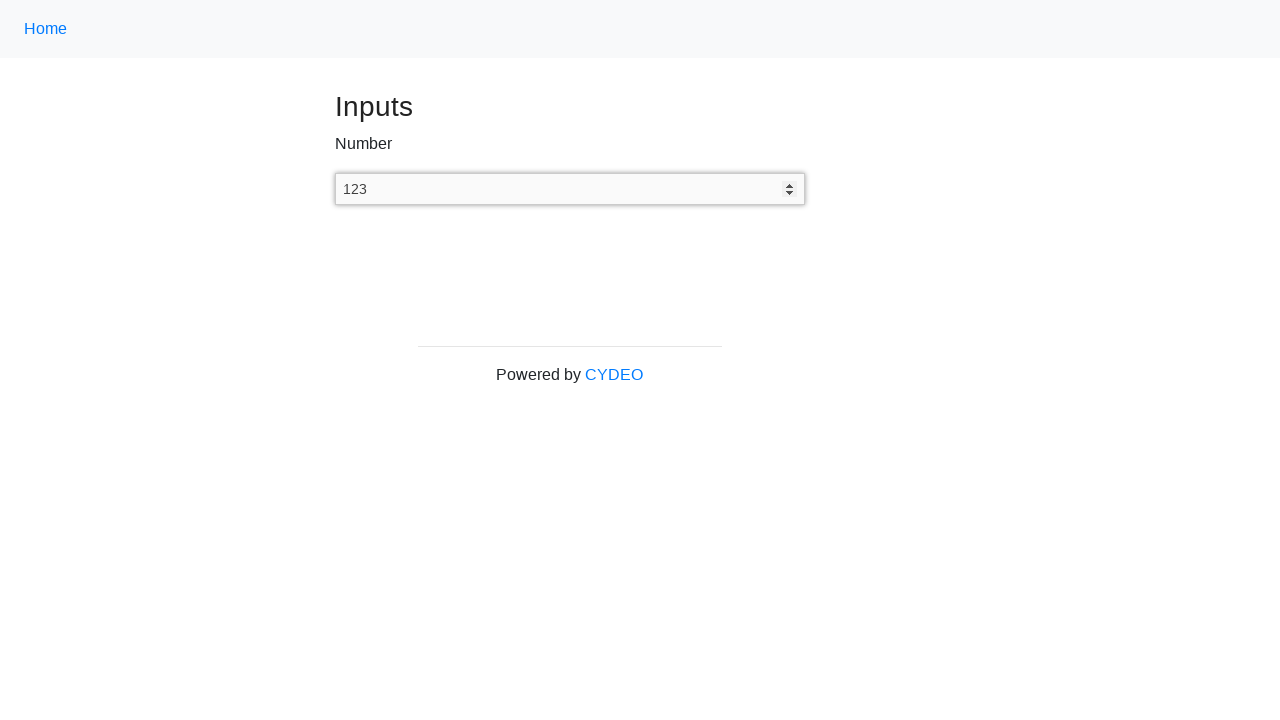

Retrieved input value: '123'
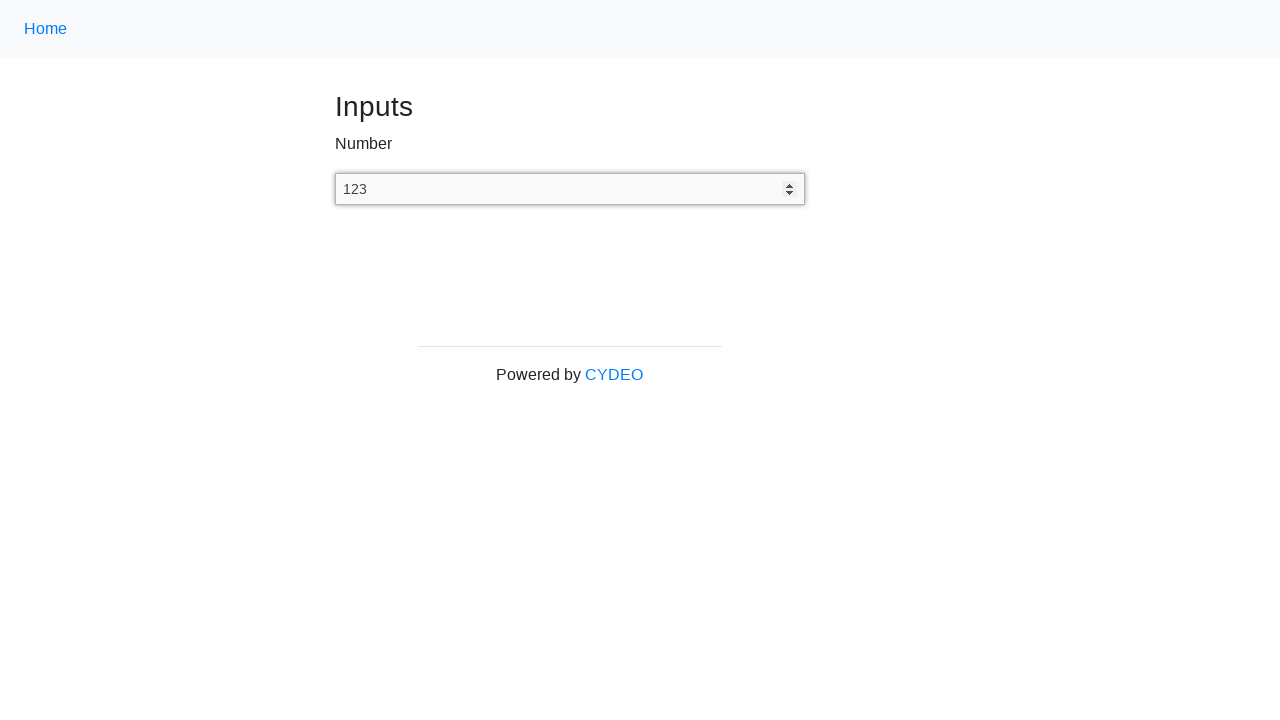

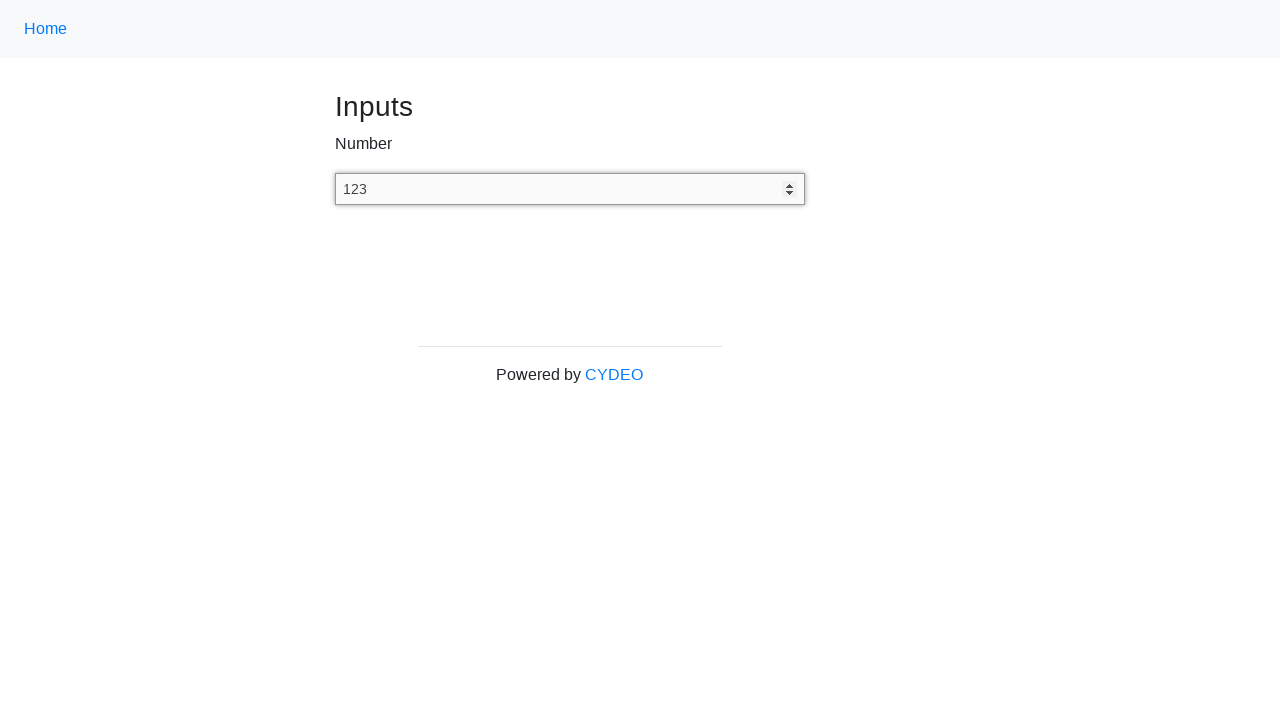